Navigates to Dell's homepage and waits for the page to load

Starting URL: https://www.dell.com/

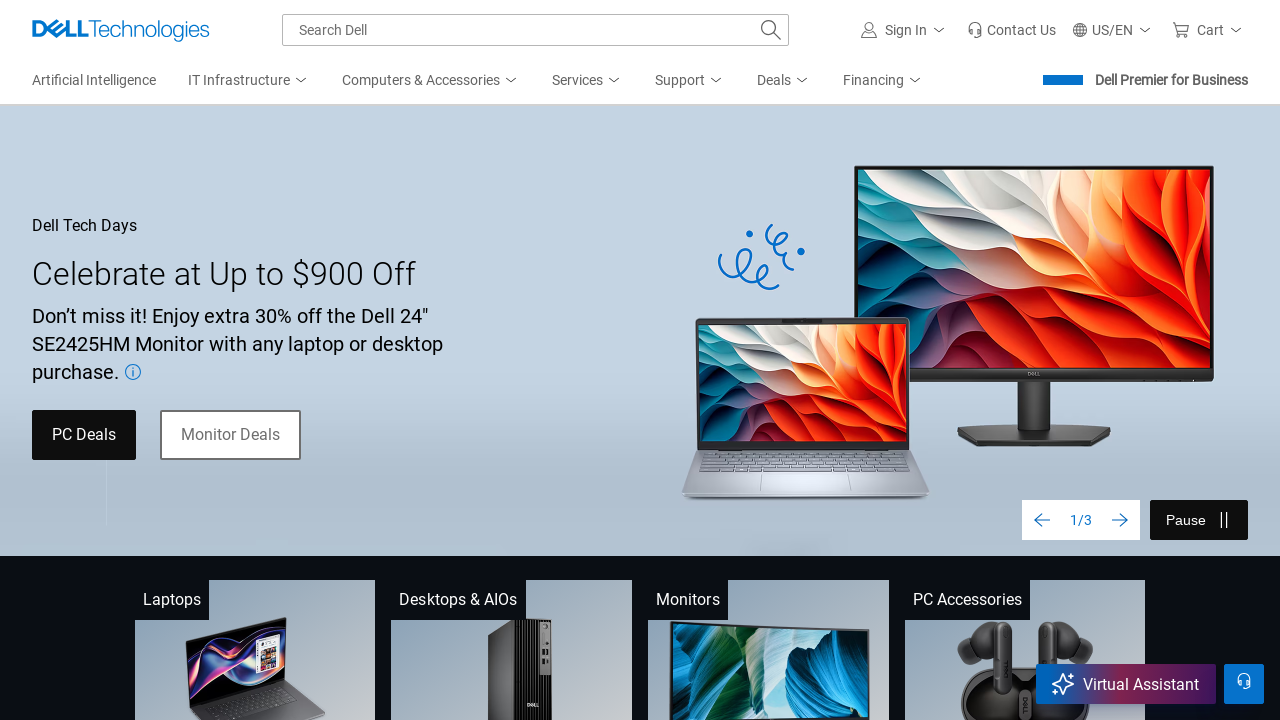

Waited for Dell homepage to load (domcontentloaded state)
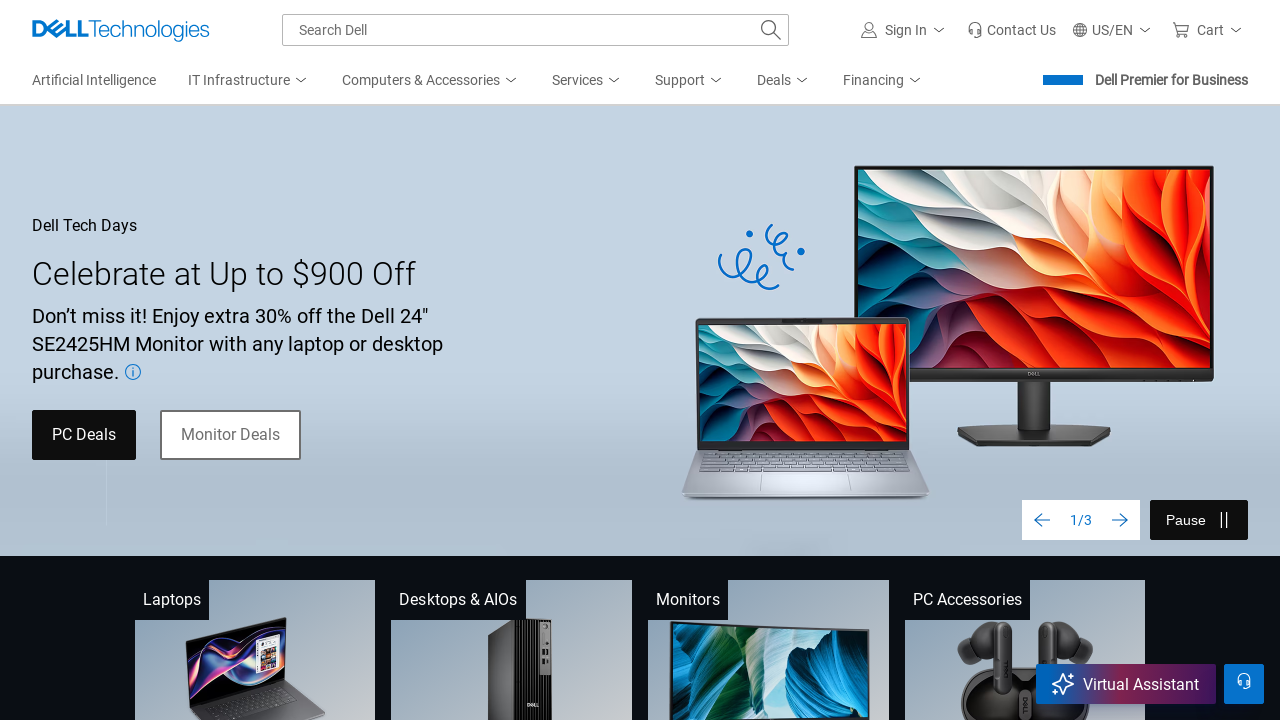

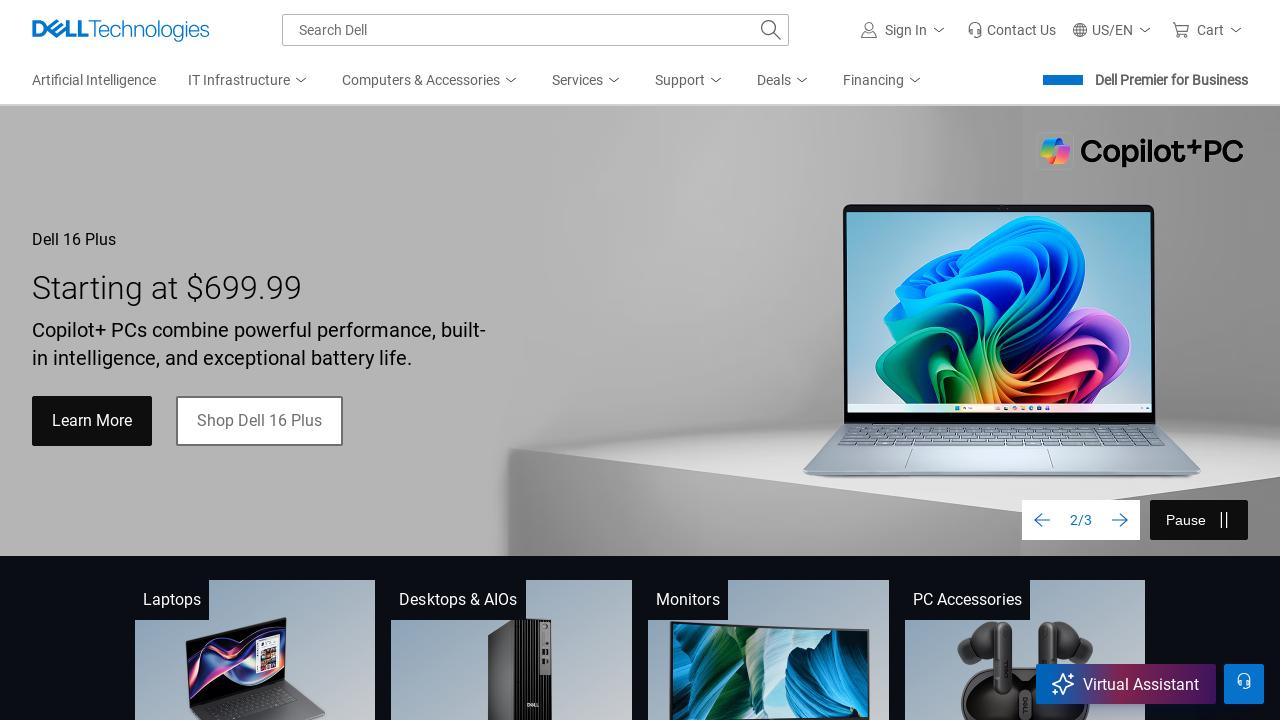